Tests selecting an option from a dropdown list using Playwright's select_option method with visible text.

Starting URL: http://the-internet.herokuapp.com/dropdown

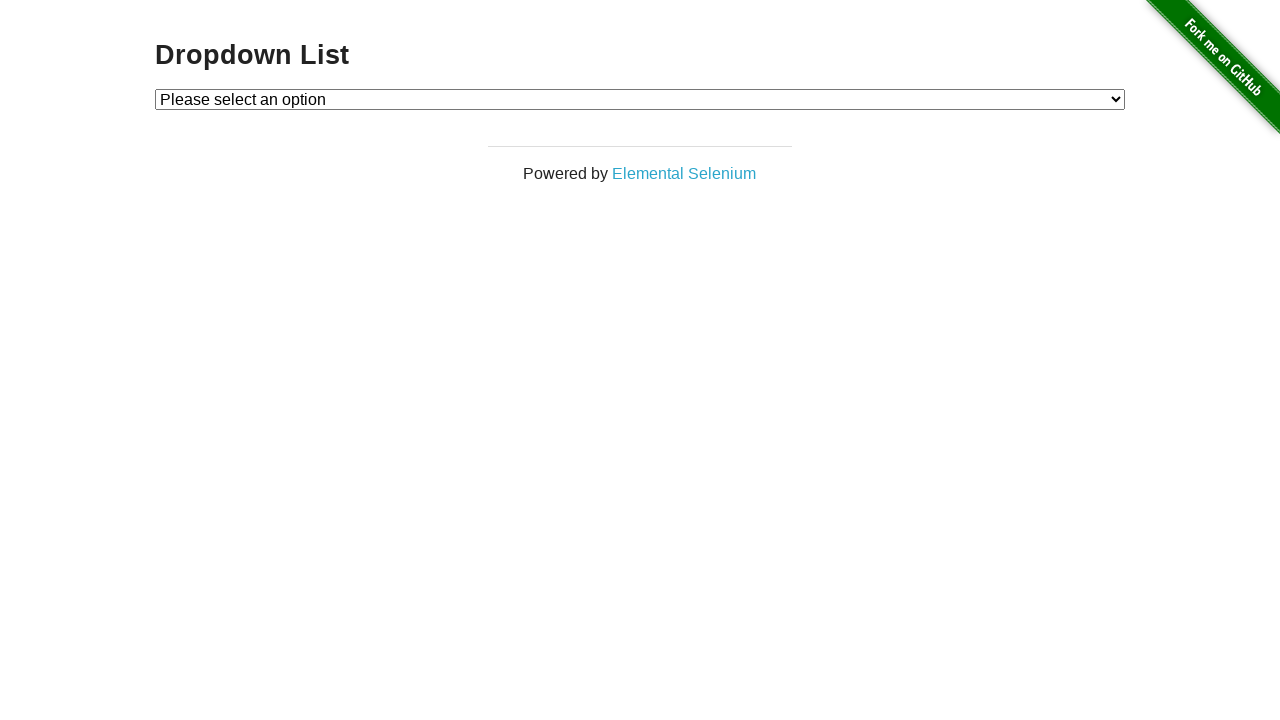

Selected 'Option 1' from the dropdown menu on #dropdown
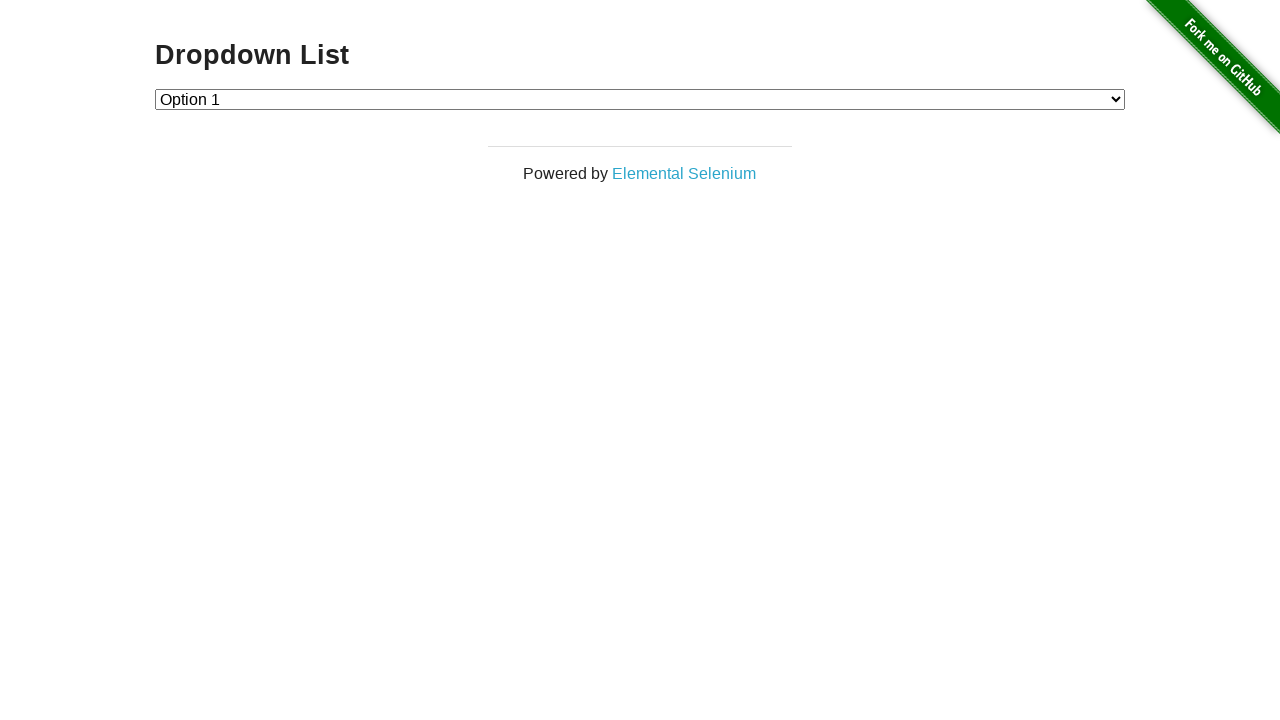

Retrieved the selected dropdown value
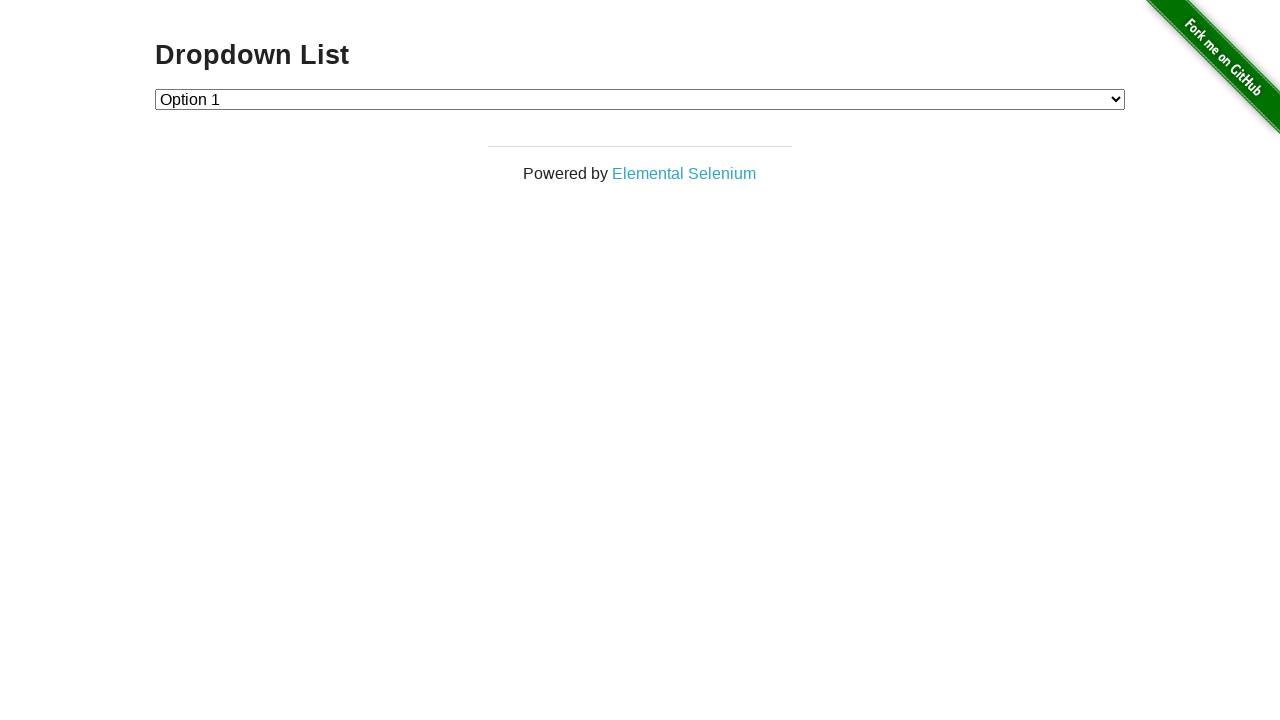

Verified that the selected dropdown value is '1'
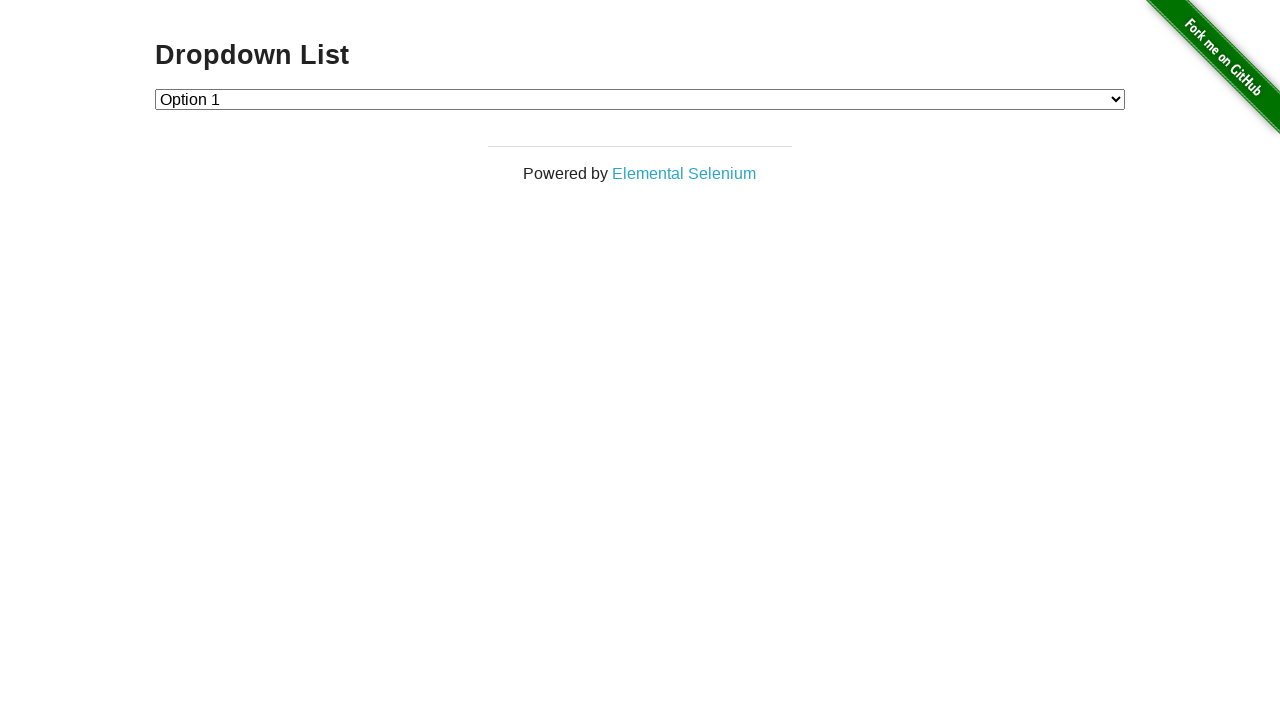

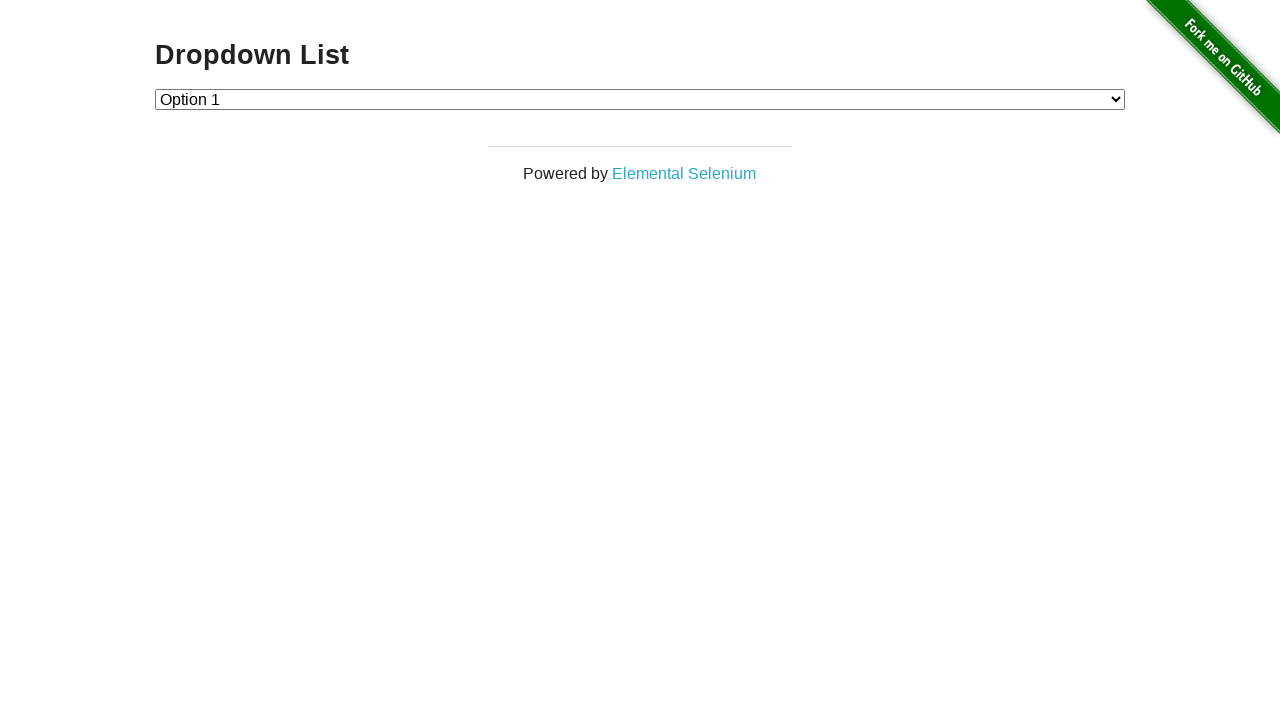